Tests browser navigation capabilities by navigating to a page, then to another URL, going back in history, and refreshing the page

Starting URL: https://lkmdemoaut.accenture.com/TestMeApp

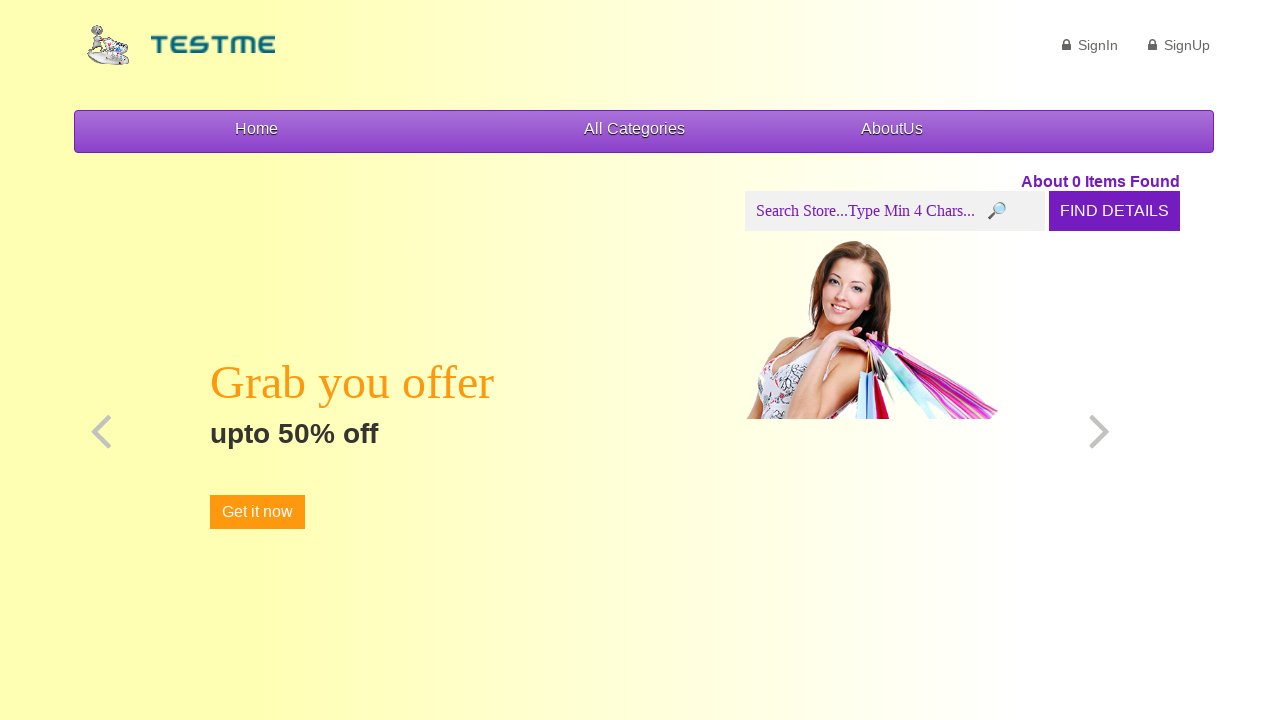

Navigated to login page
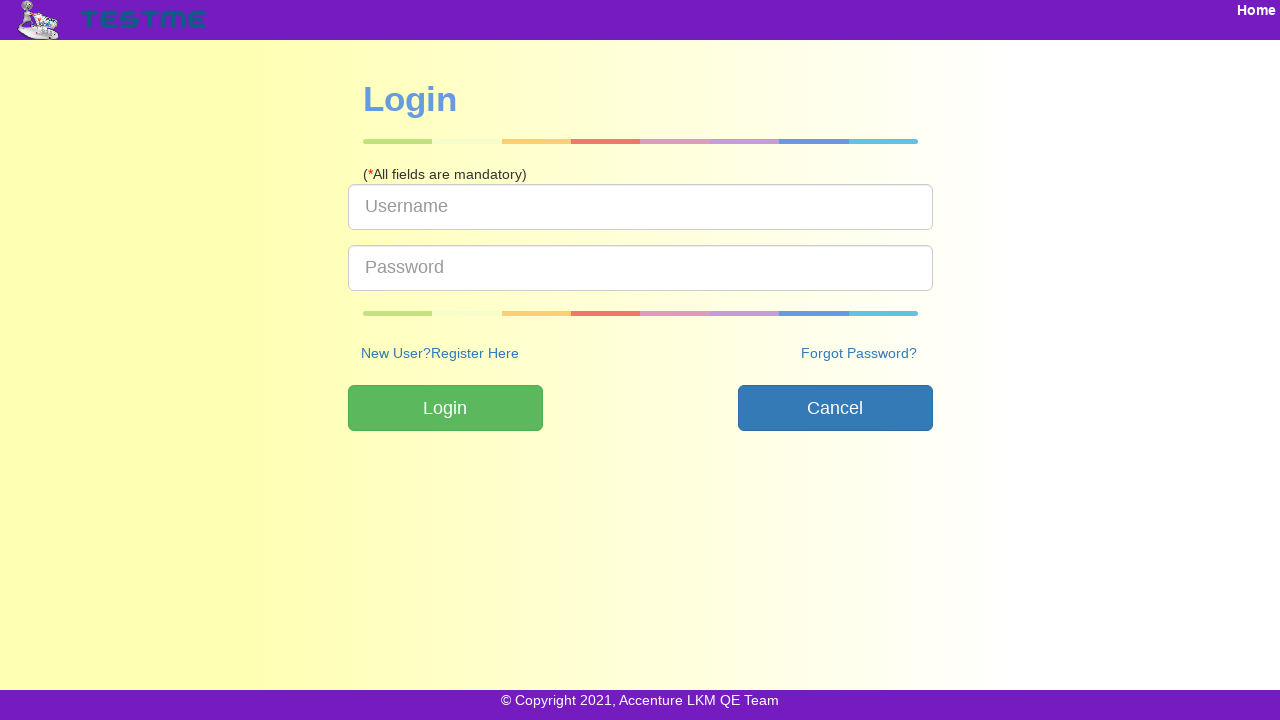

Navigated back to previous page
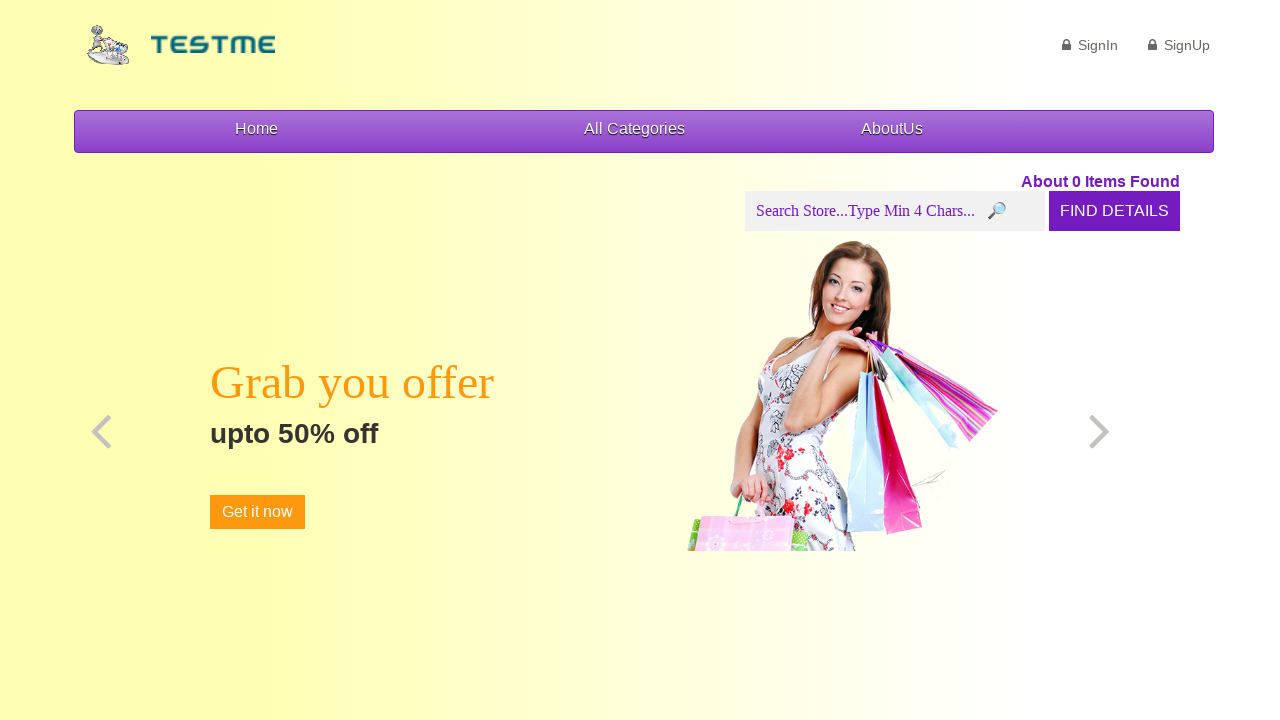

Refreshed the current page
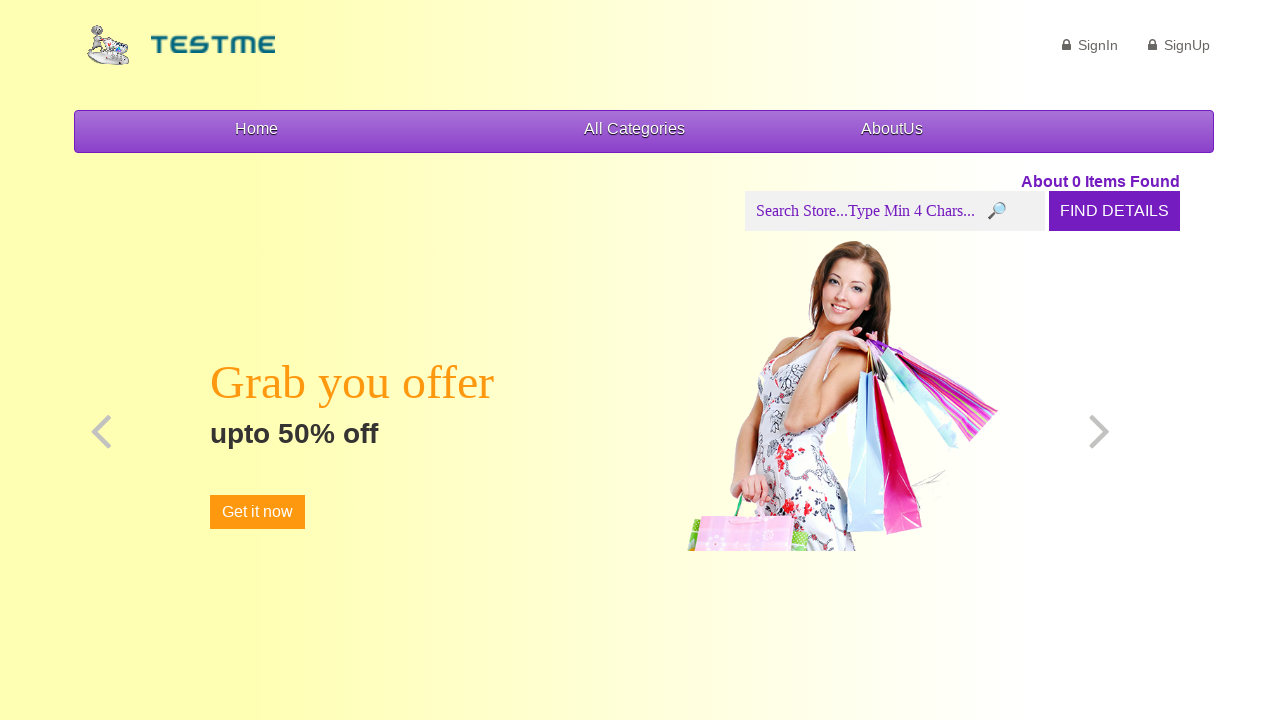

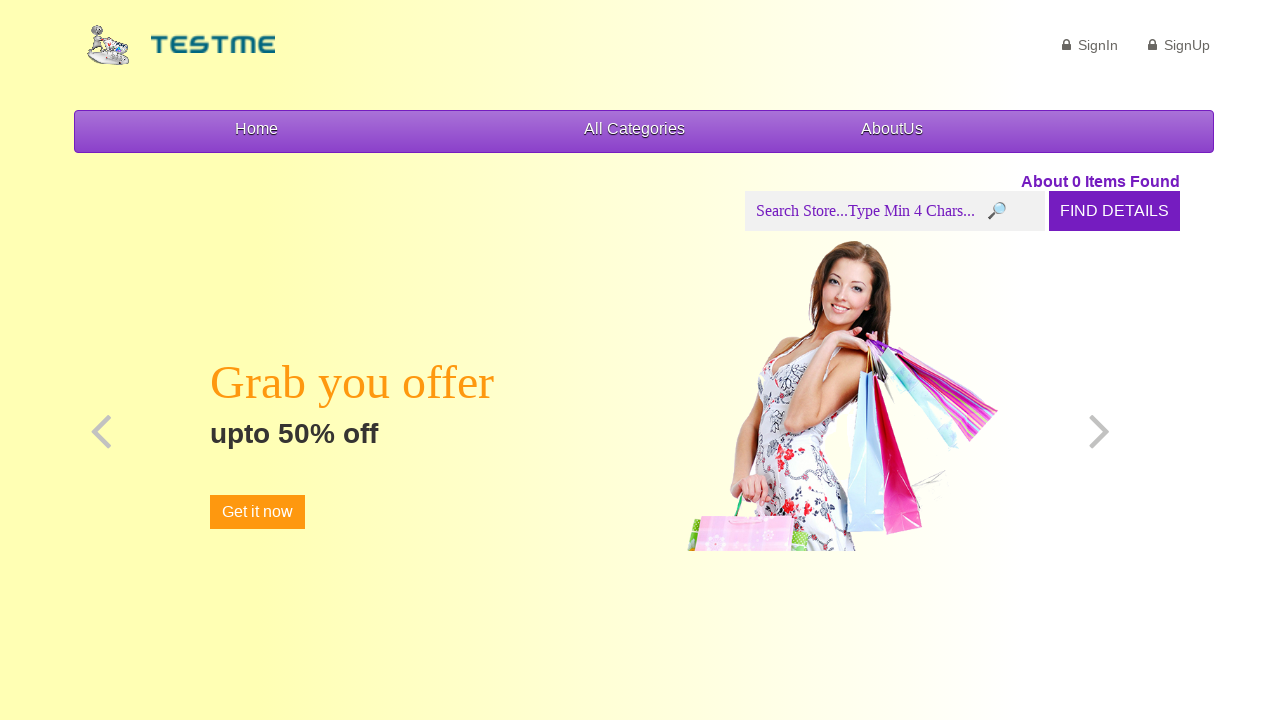